Navigates to DataTables examples site and clicks through navigation to the DOM data source example page

Starting URL: https://datatables.net/examples/api

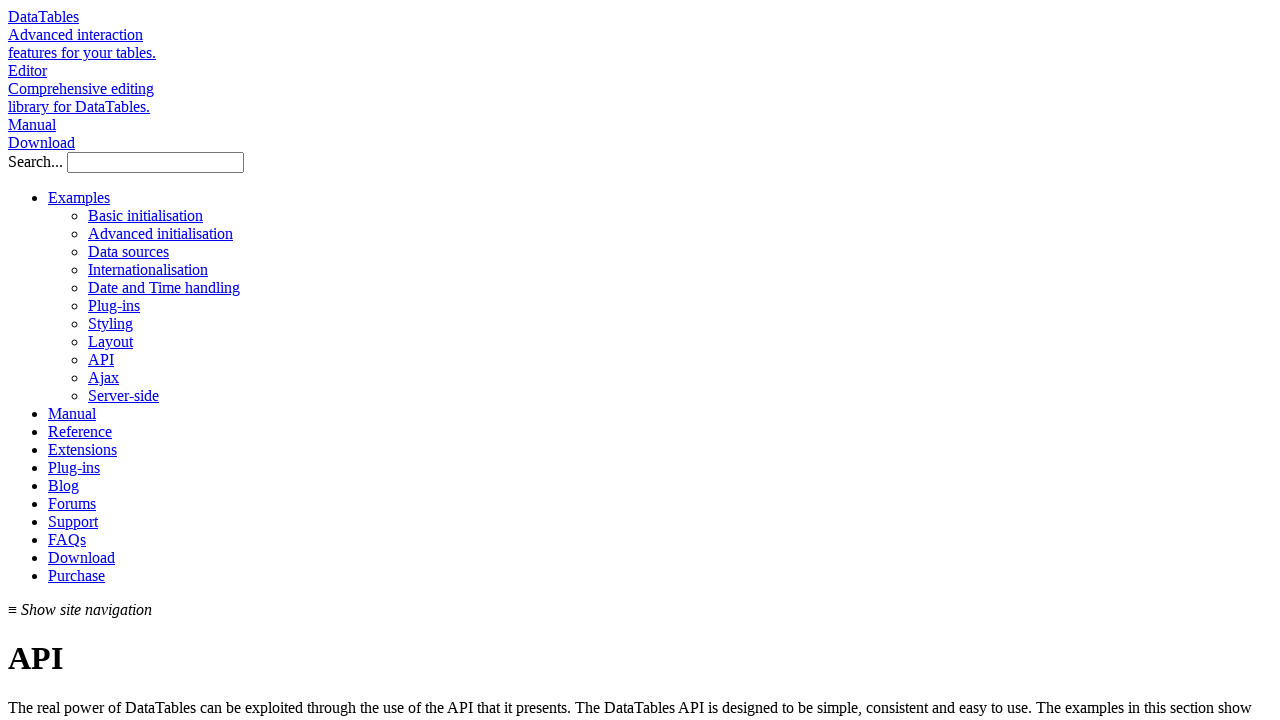

Navigated to DataTables DOM data source example page
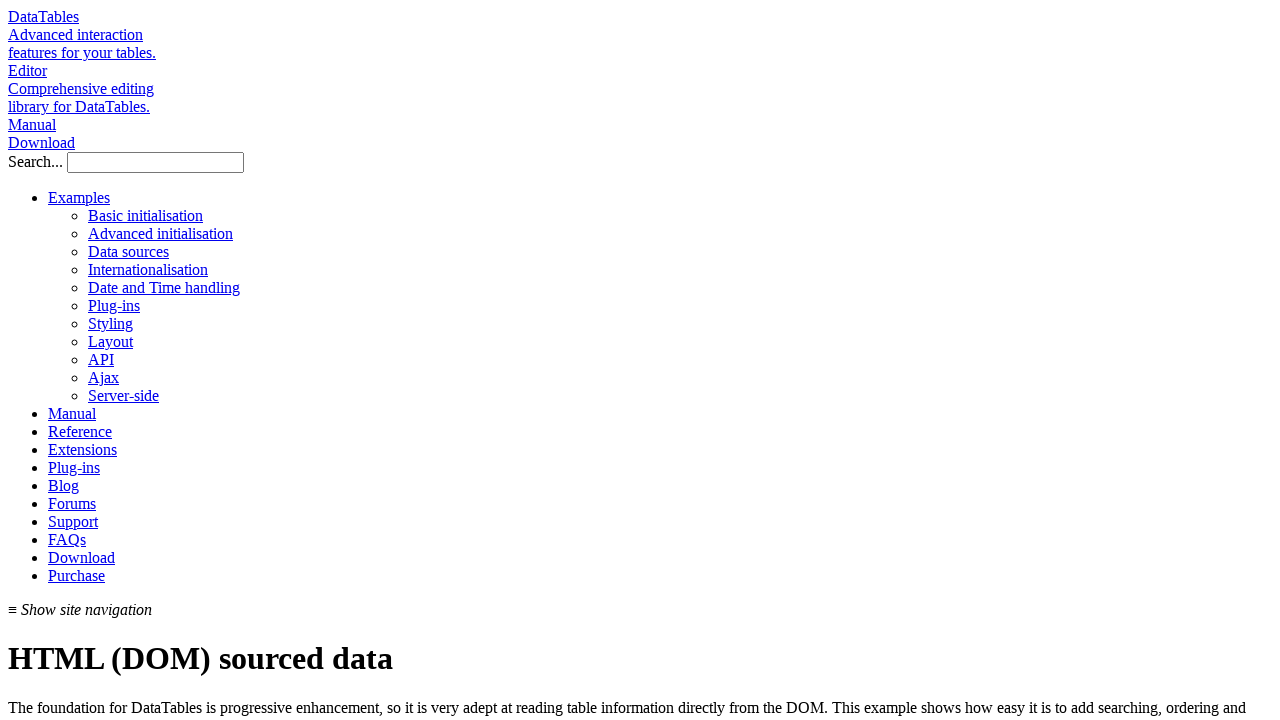

Clicked on the 5th navigation submenu item at (164, 288) on body > div.fw-container > div.fw-nav > div.nav-main > ul > li.sub-active.sub > u
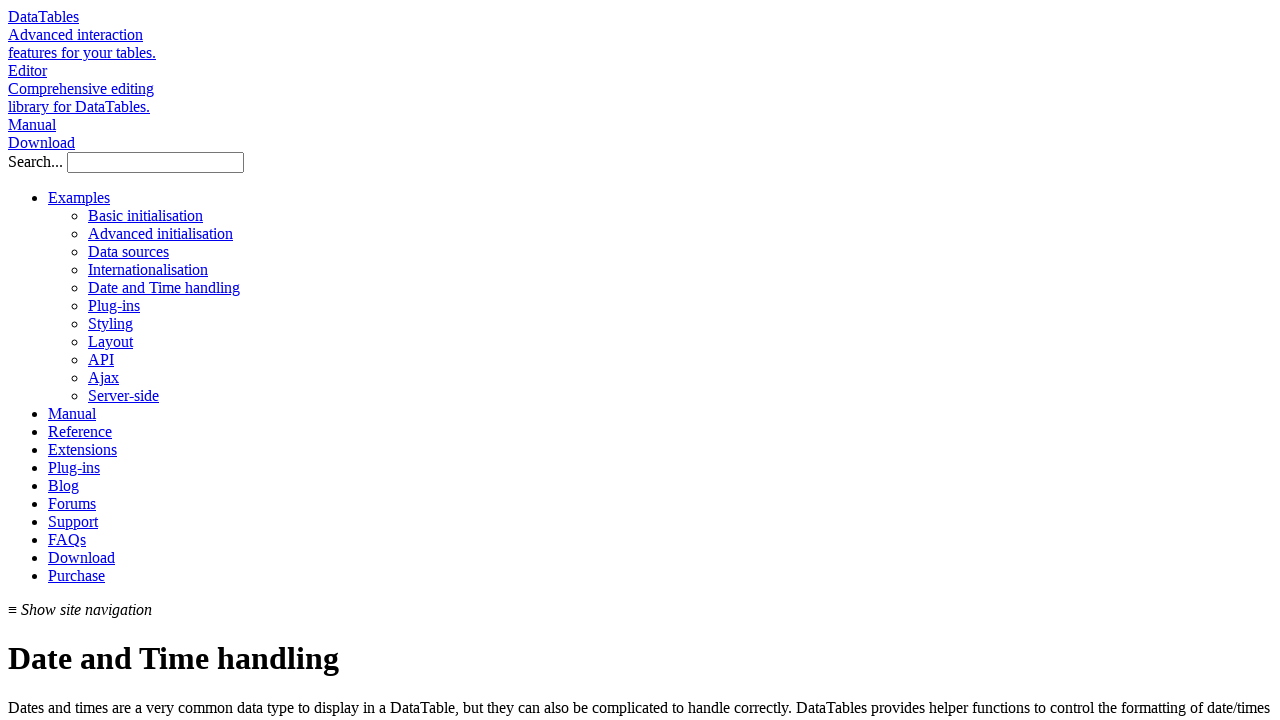

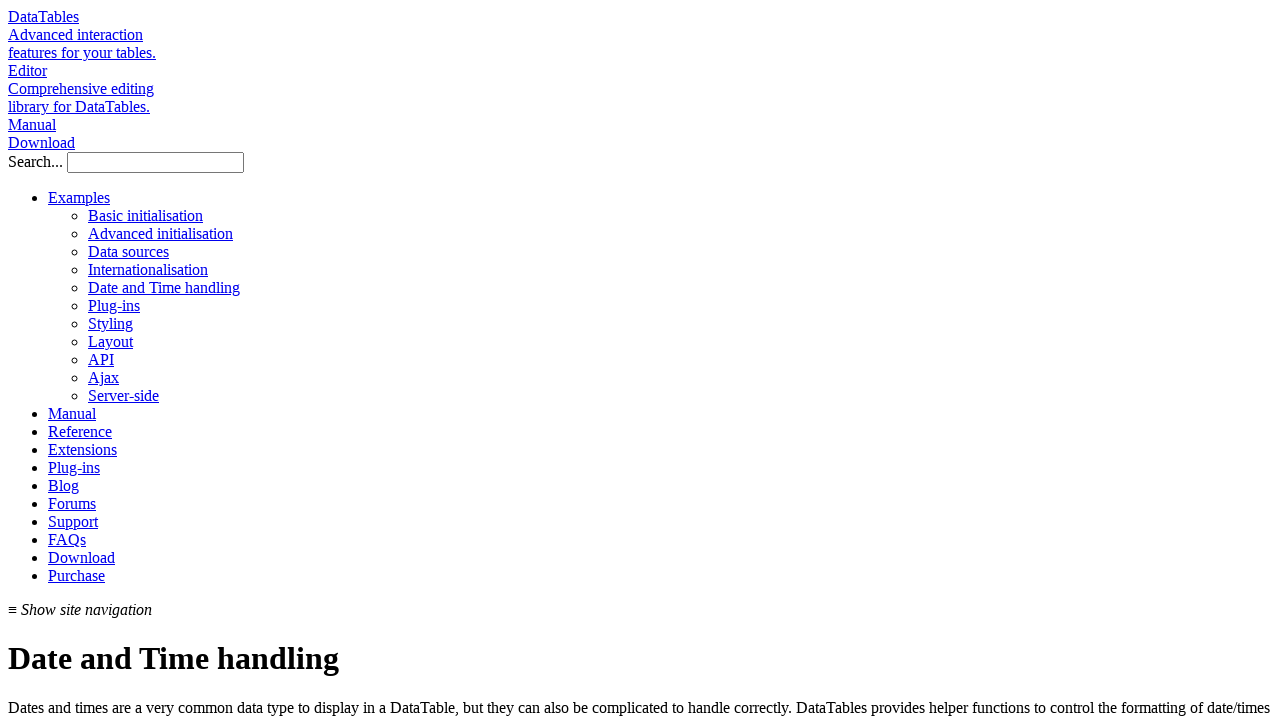